Tests alert box functionality by triggering an alert, reading its text, accepting it, and verifying the output message

Starting URL: https://www.hyrtutorials.com/p/alertsdemo.html

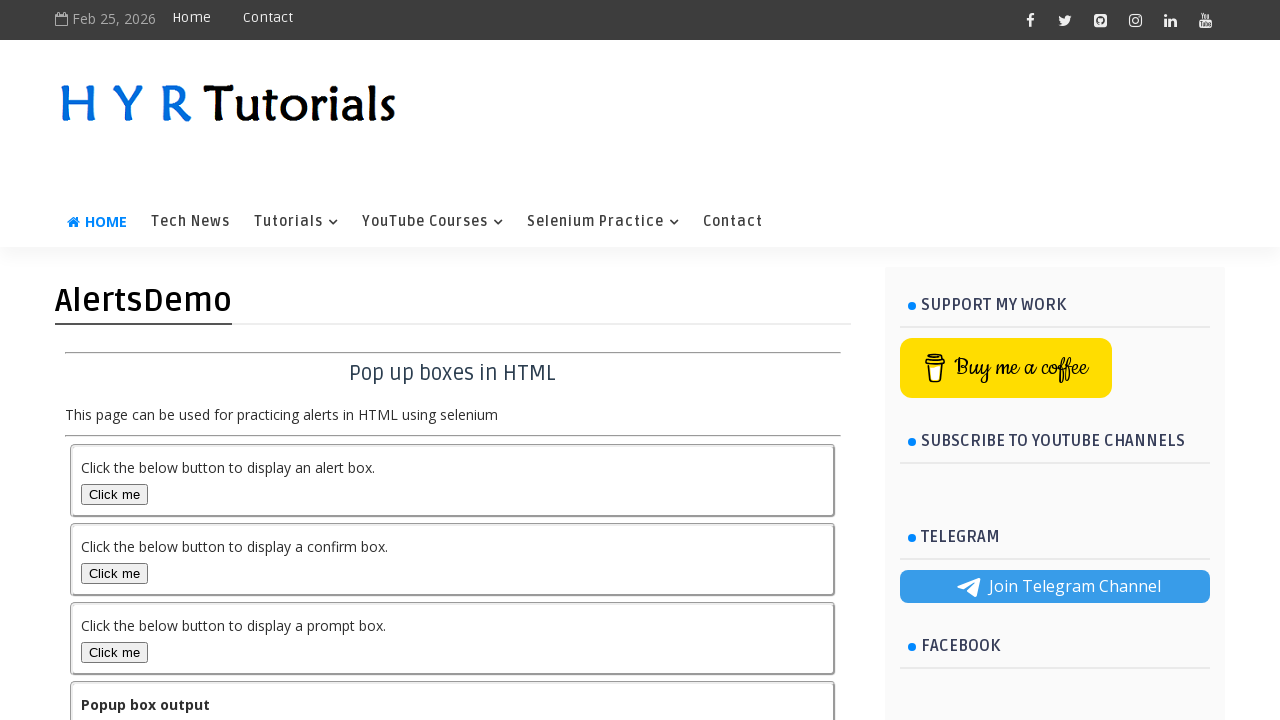

Clicked alert box button to trigger alert at (114, 494) on #alertBox
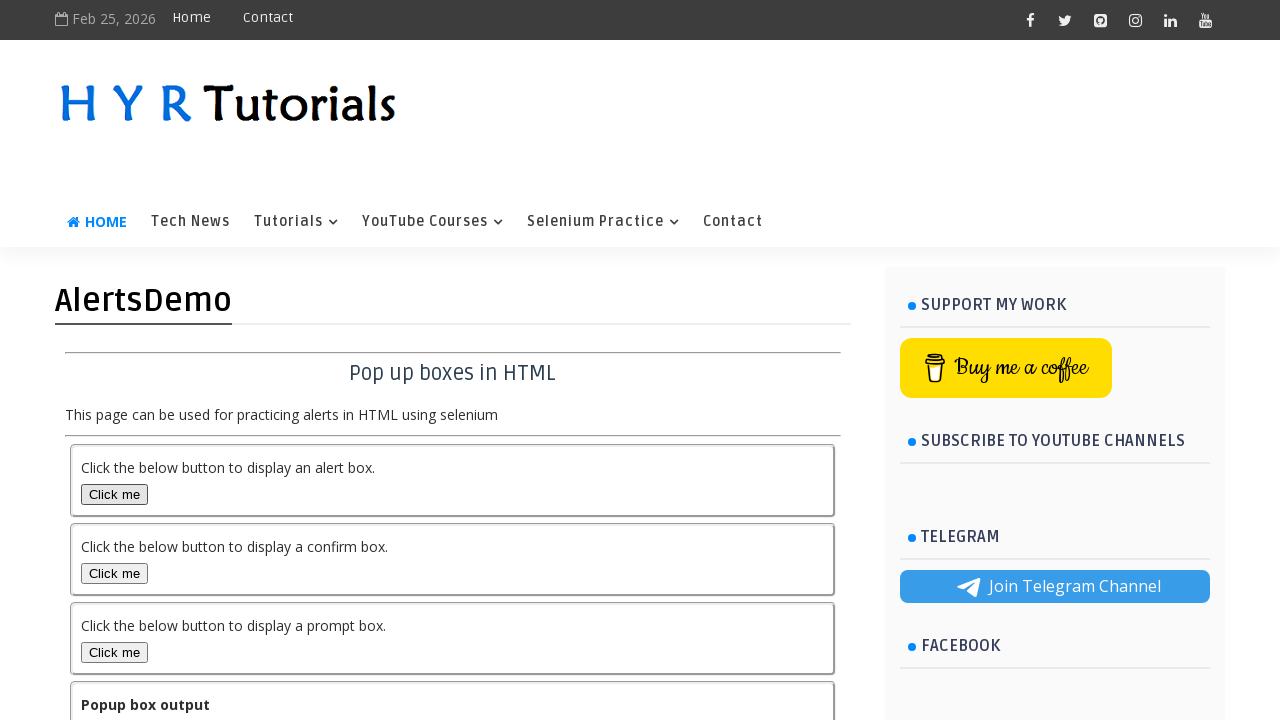

Set up dialog handler to accept alert
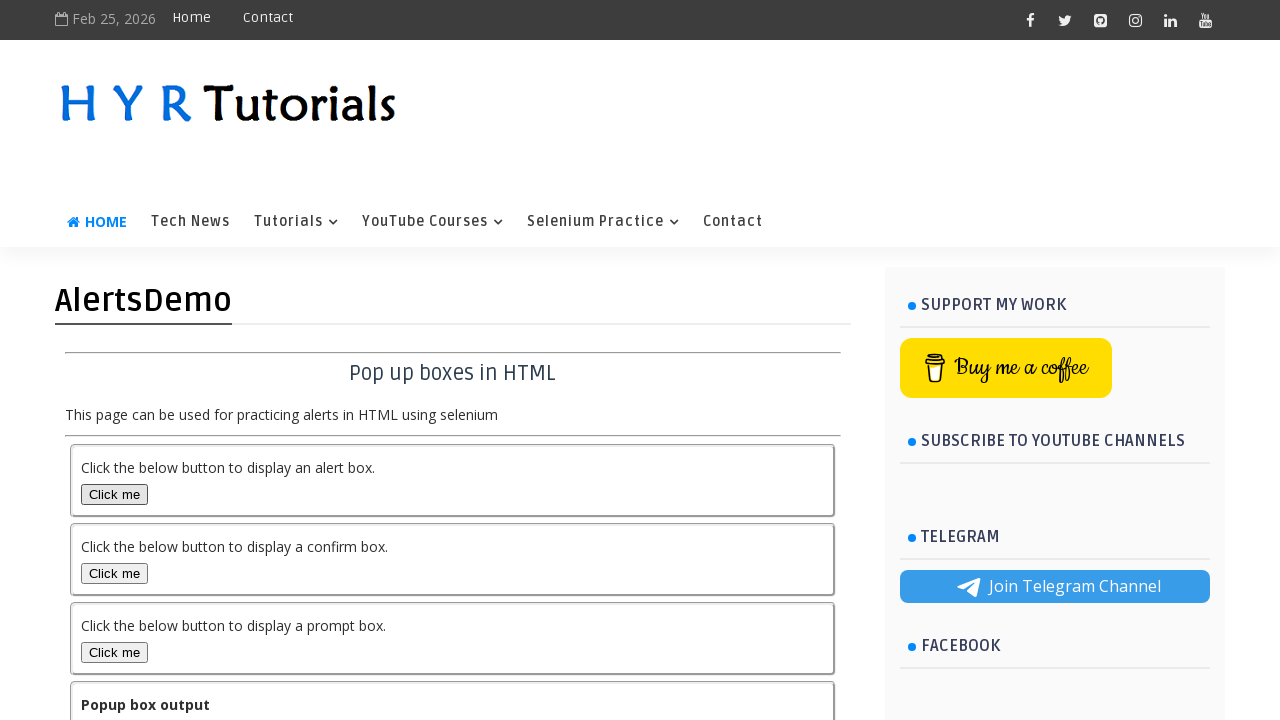

Output message appeared after accepting alert
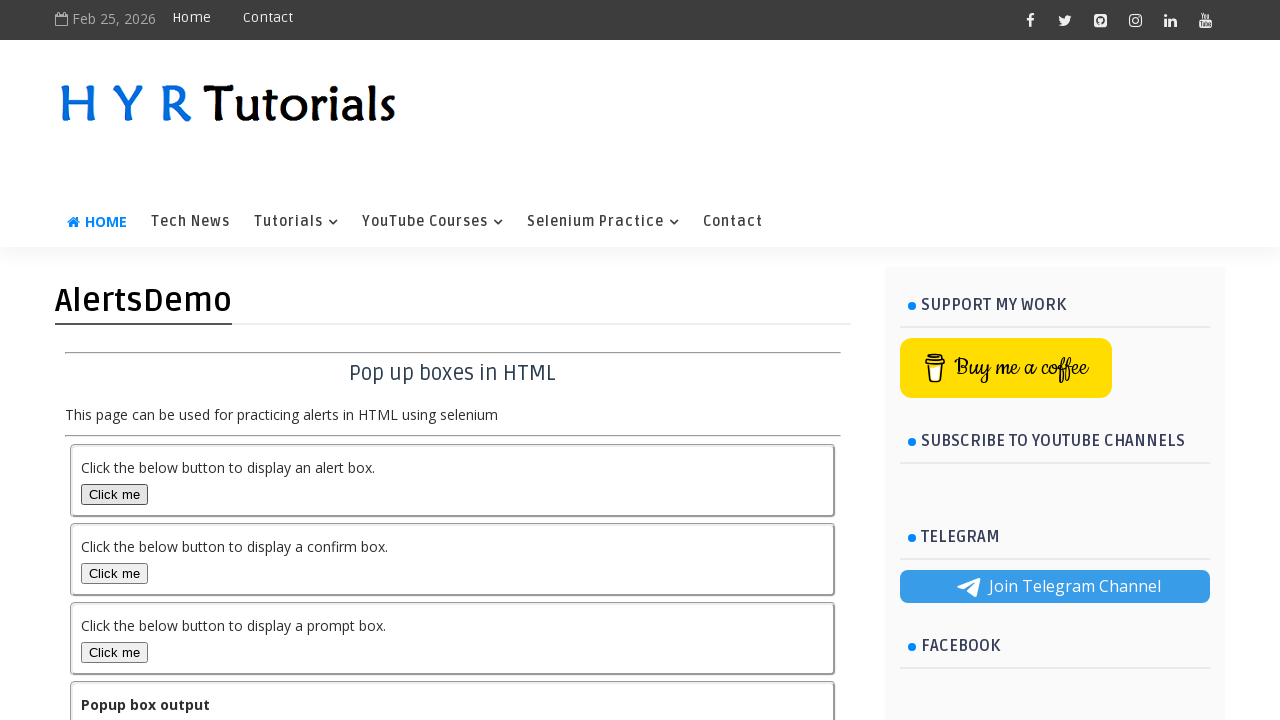

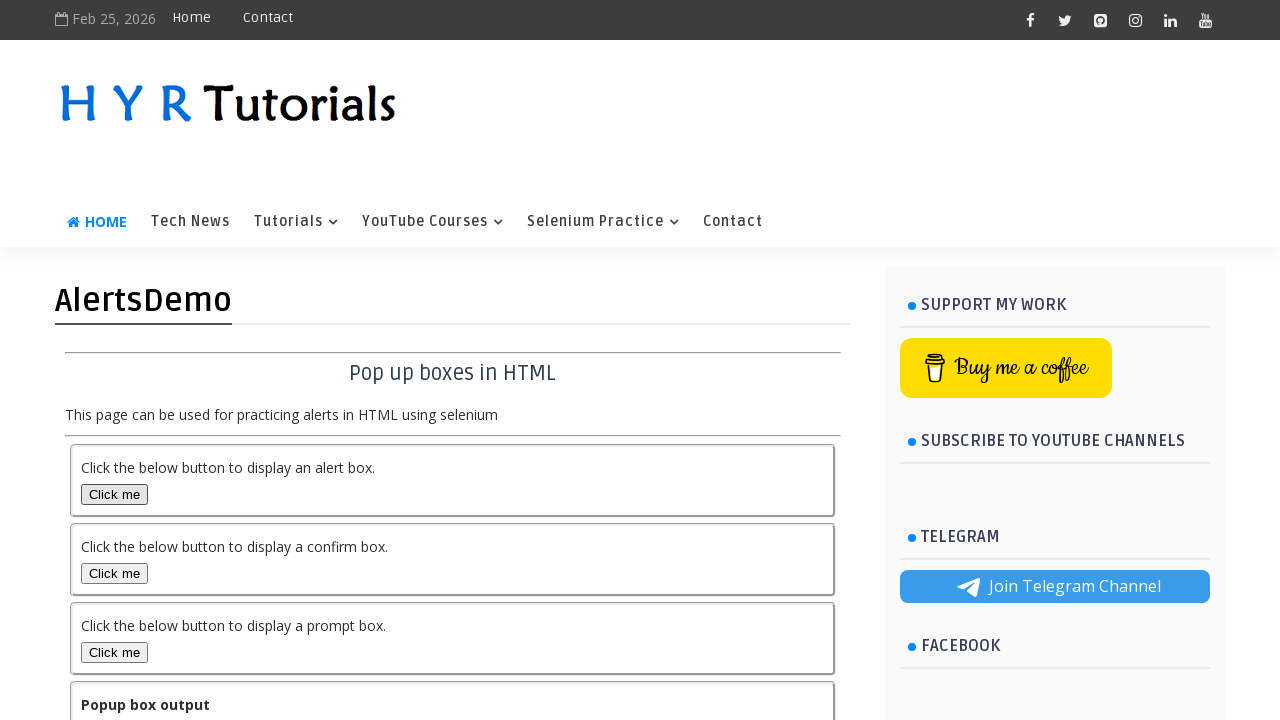